Tests browser navigation capabilities including page refresh, navigating to another page, and using back/forward navigation buttons

Starting URL: https://techglobal-training.com/

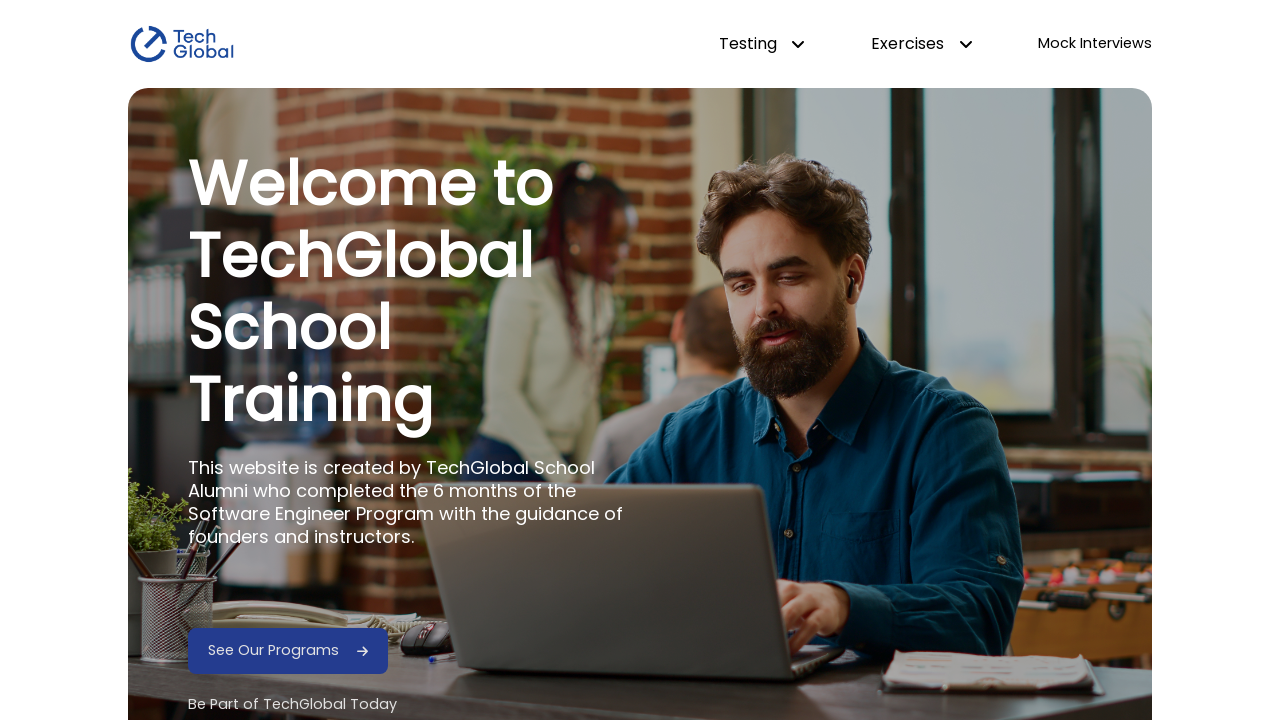

Refreshed the page
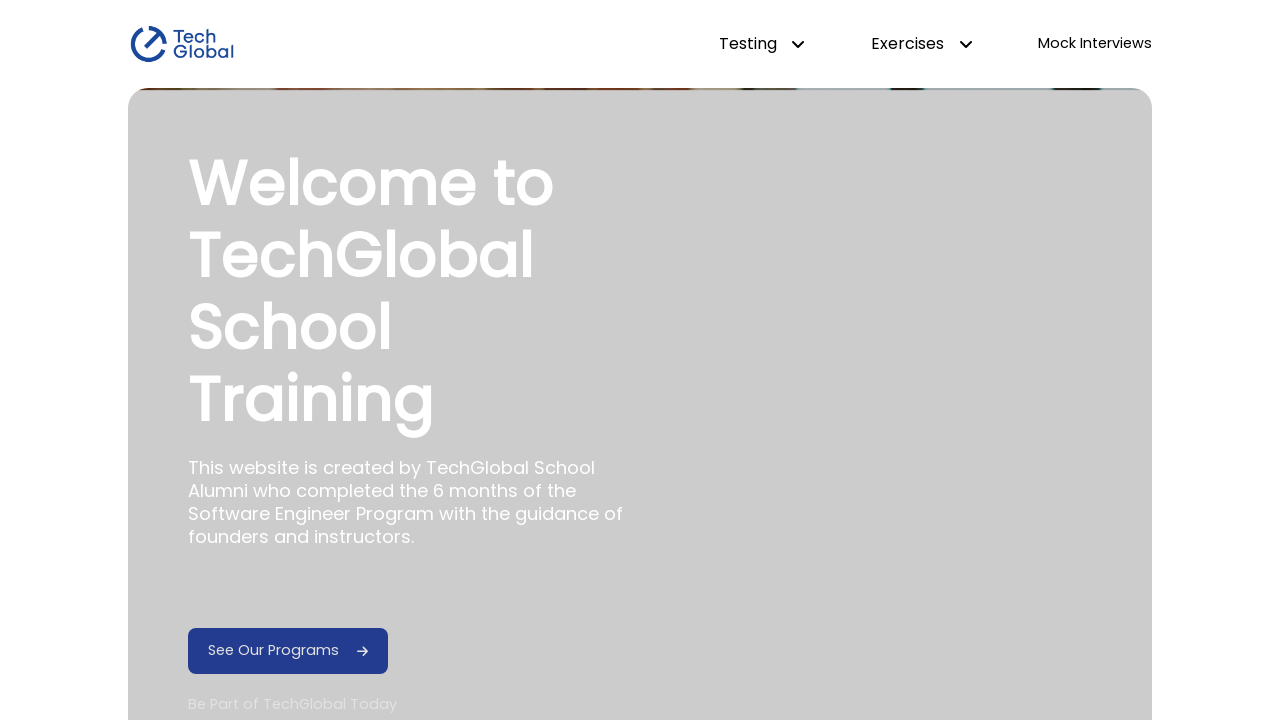

Navigated to frontend page
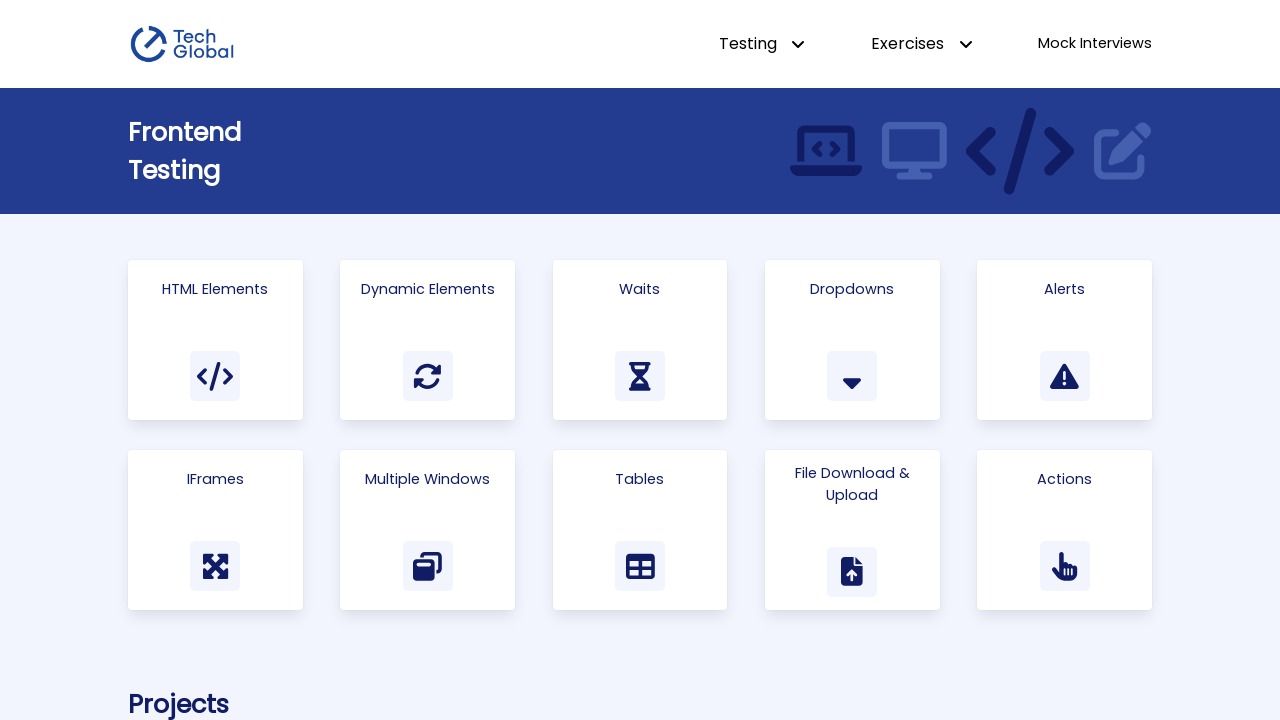

Navigated back to previous page
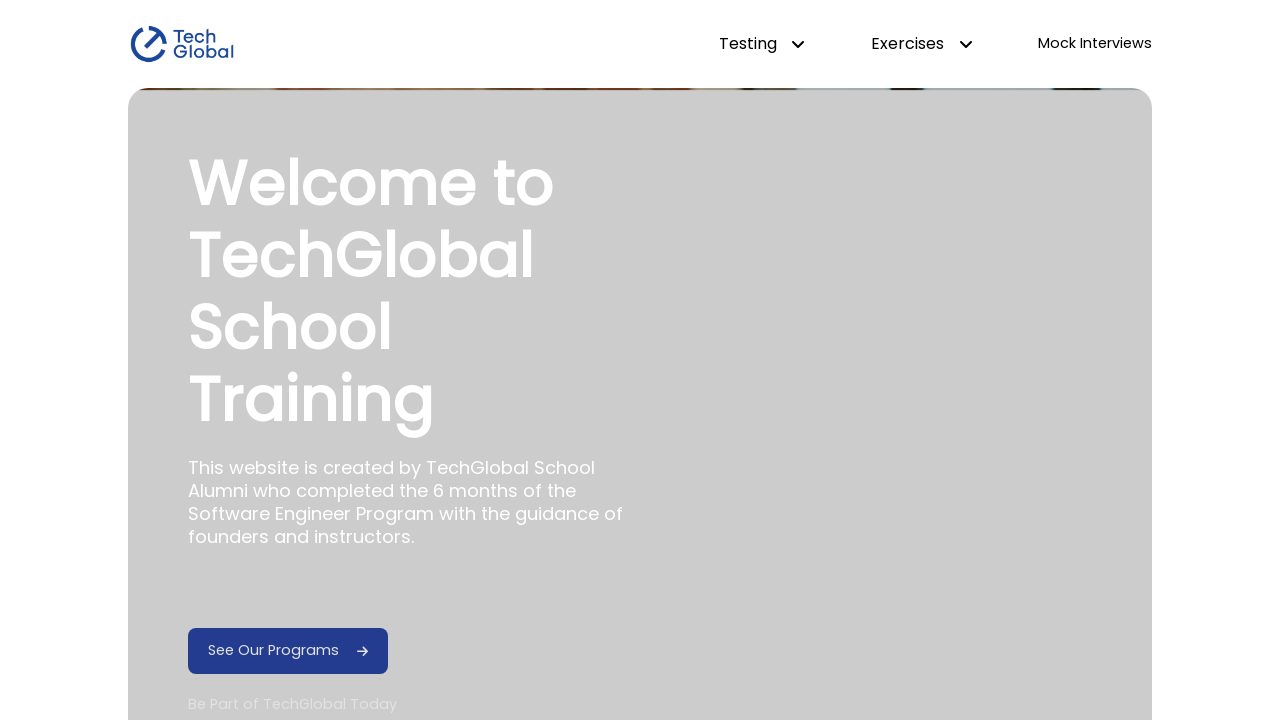

Navigated forward to frontend page
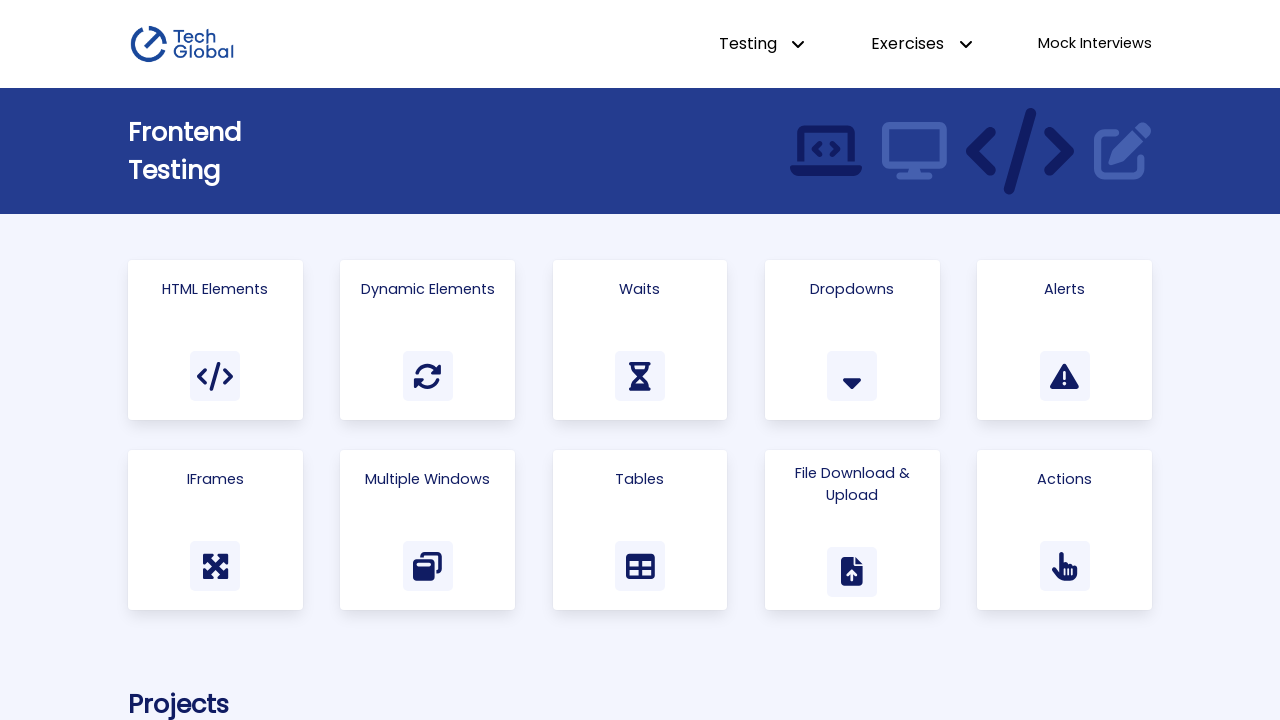

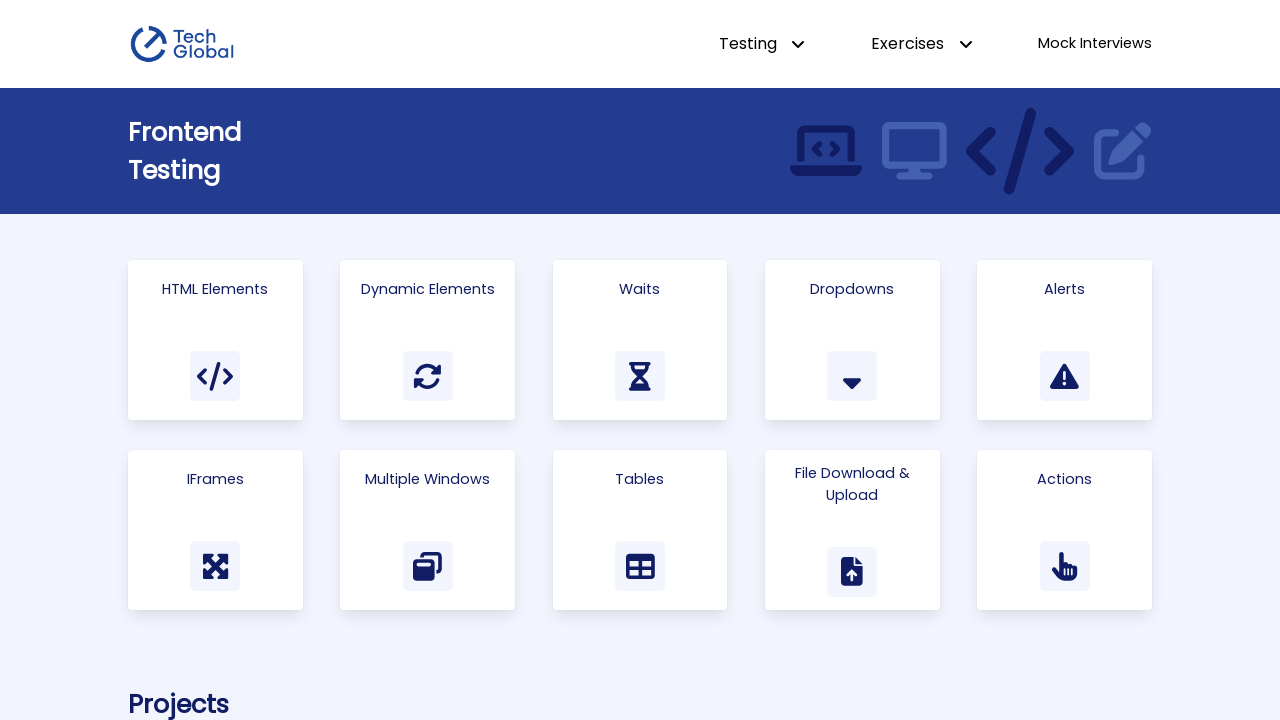